Tests the search functionality on a Ukrainian e-commerce site by entering a search term in Cyrillic (Ukrainian word for "earrings"), submitting the search, and verifying that results are displayed.

Starting URL: https://a-shop.ua/

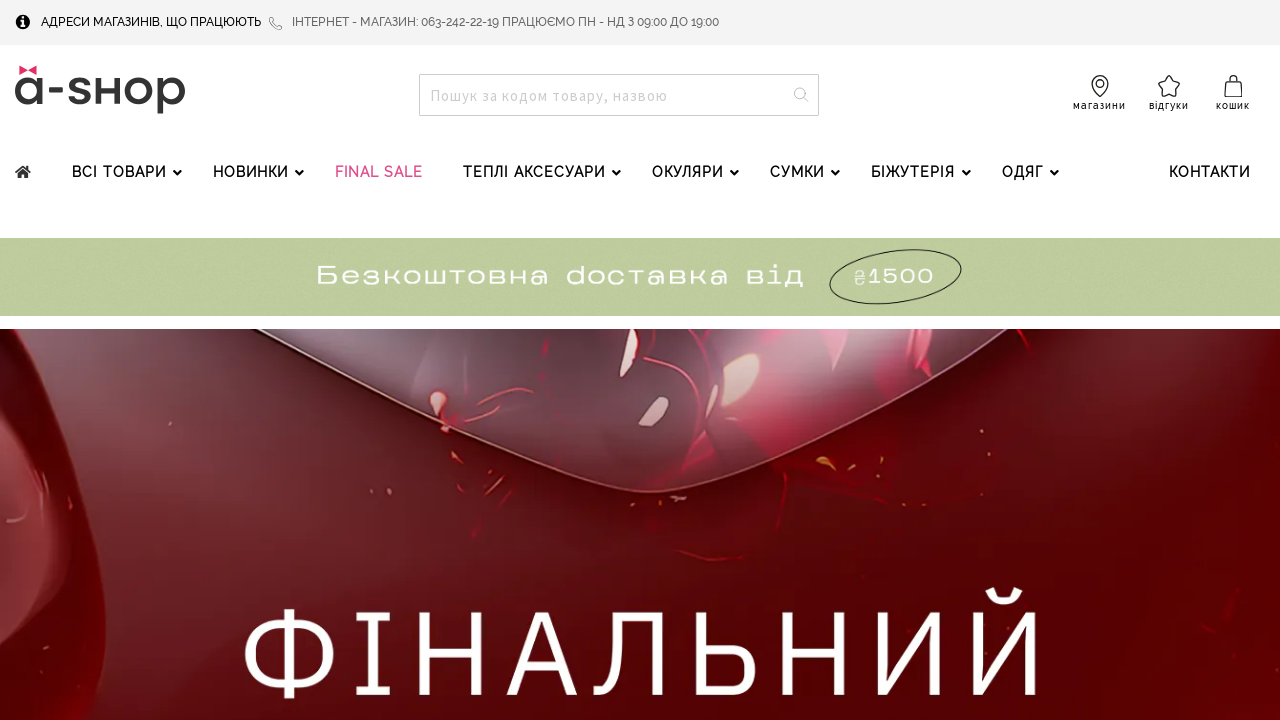

Clicked on search field to focus it at (619, 95) on #search
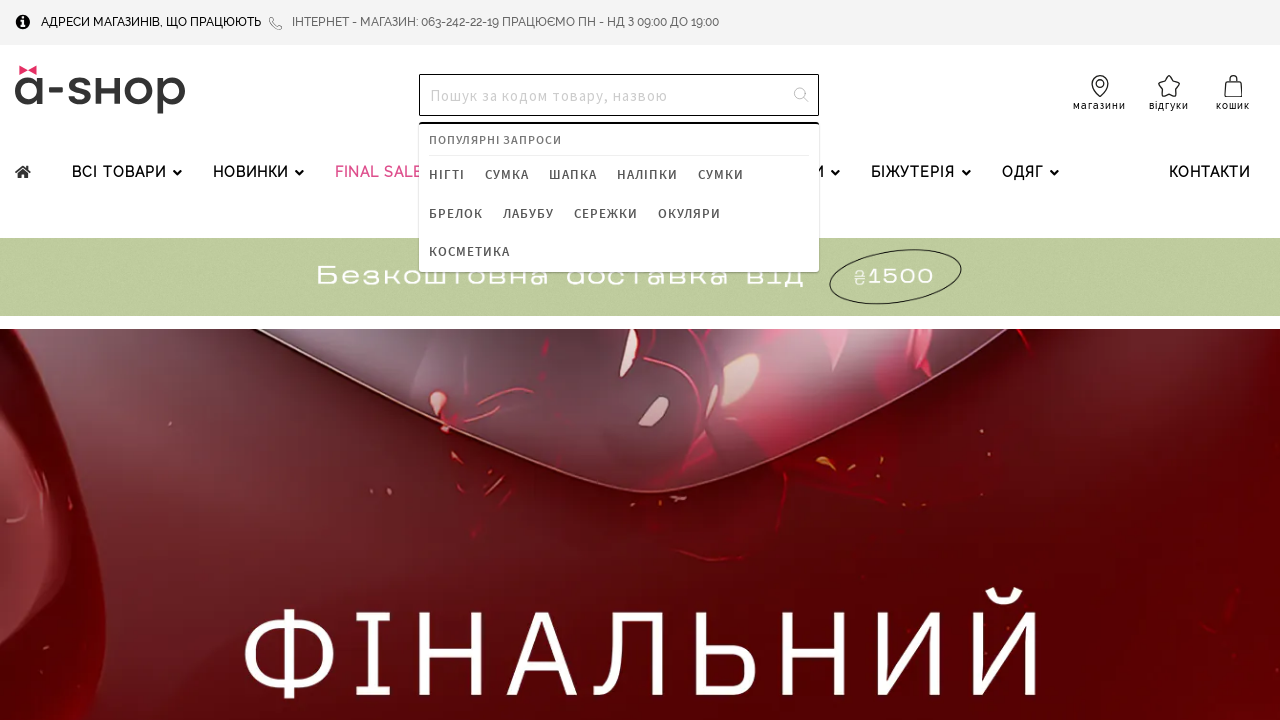

Filled search field with Ukrainian word 'сережки' (earrings) on #search
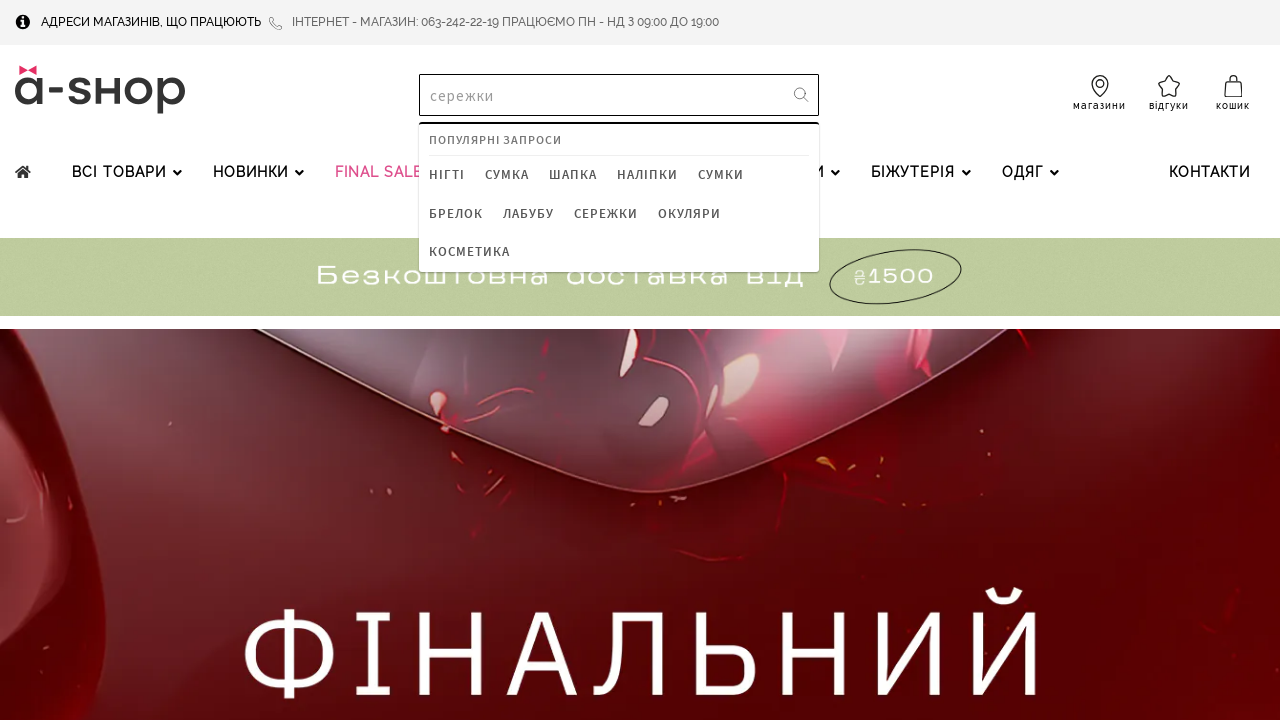

Pressed Enter to submit search on #search
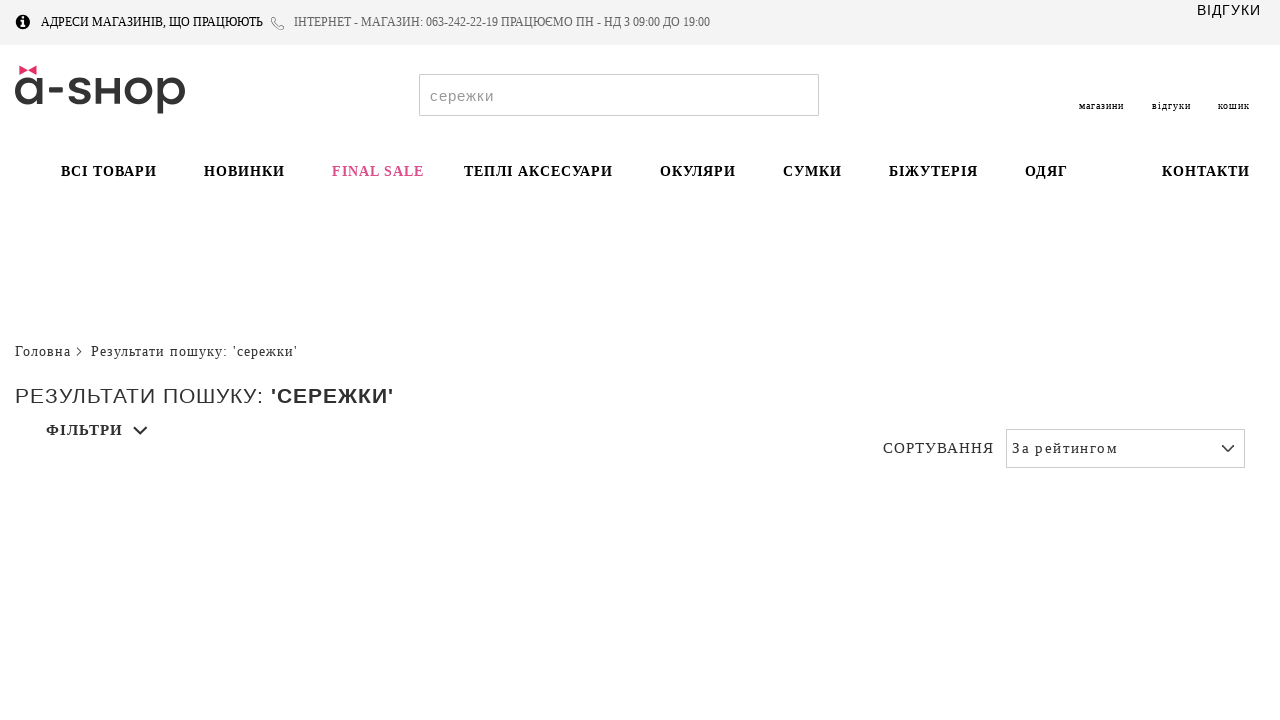

Main content with search results loaded and became visible
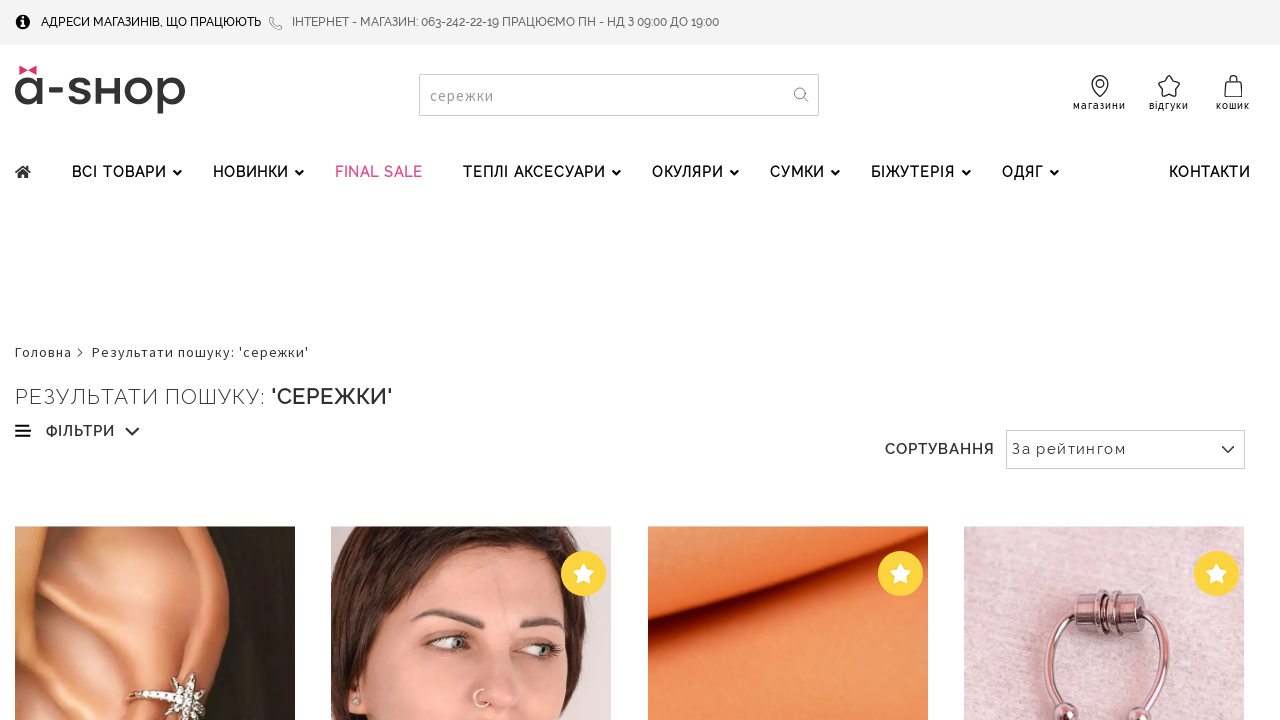

Located search result items containing 'Сережки'
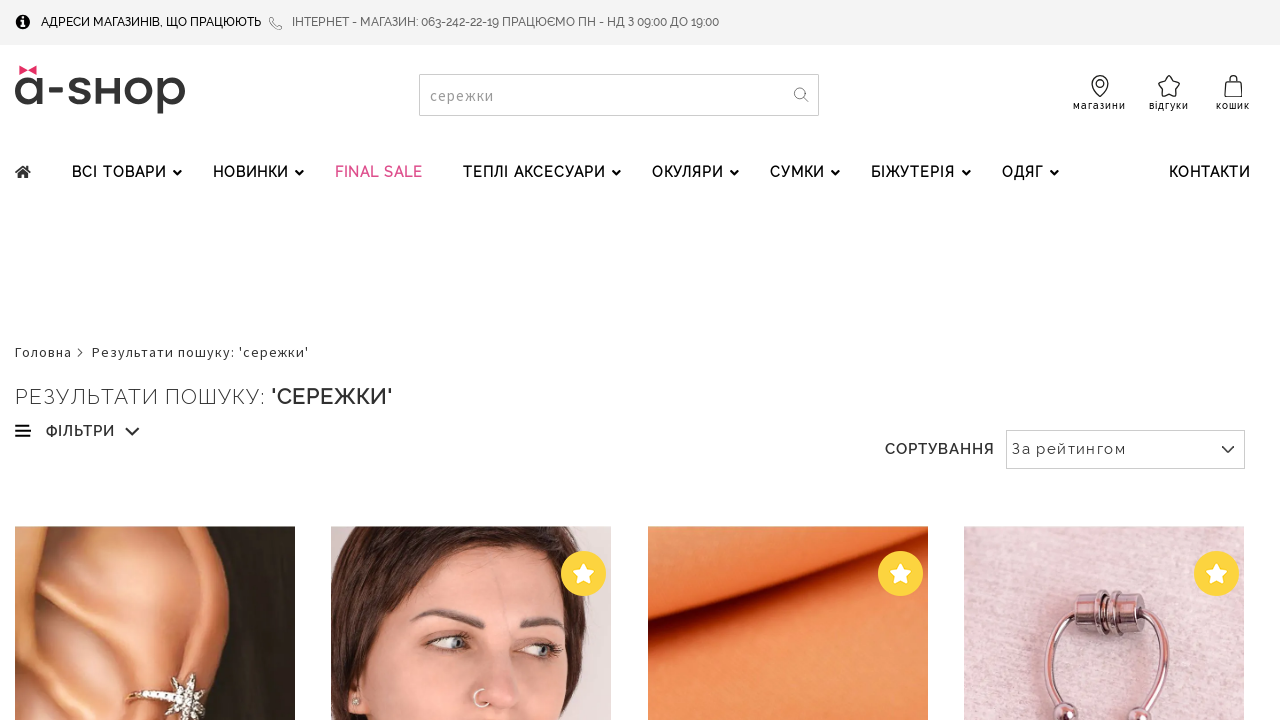

Verified that search returned more than 2 results for 'сережки'
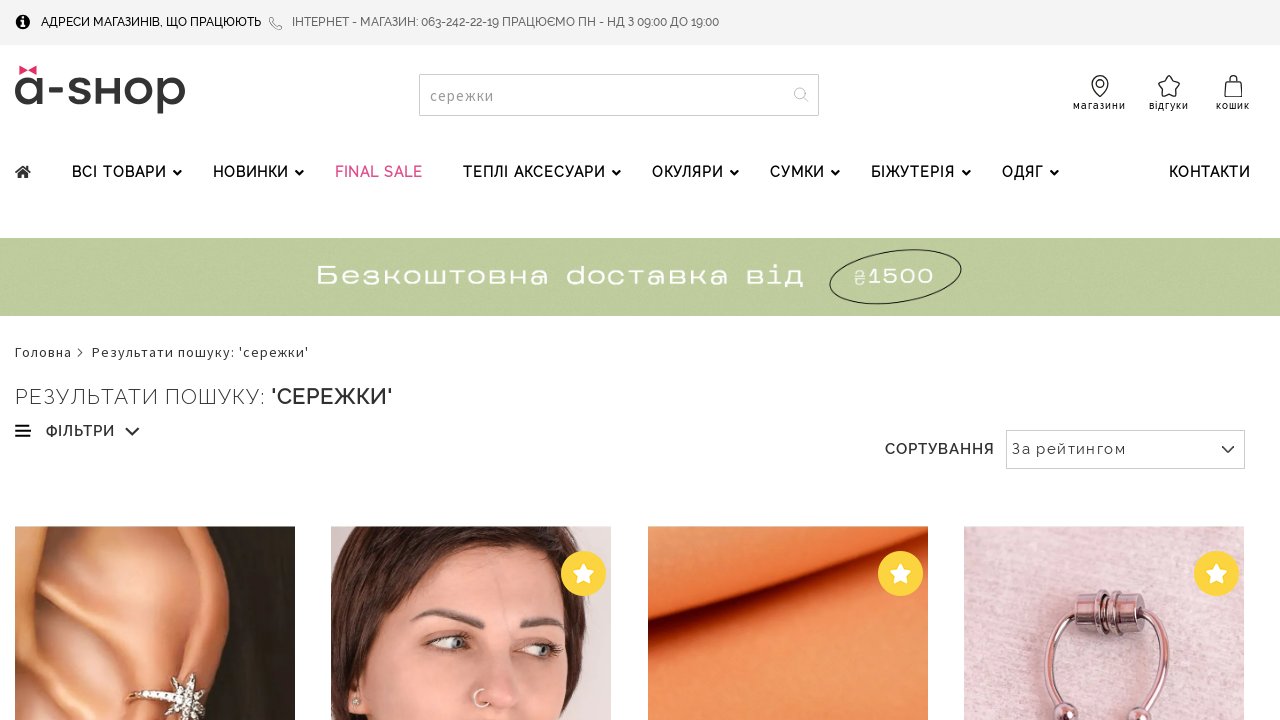

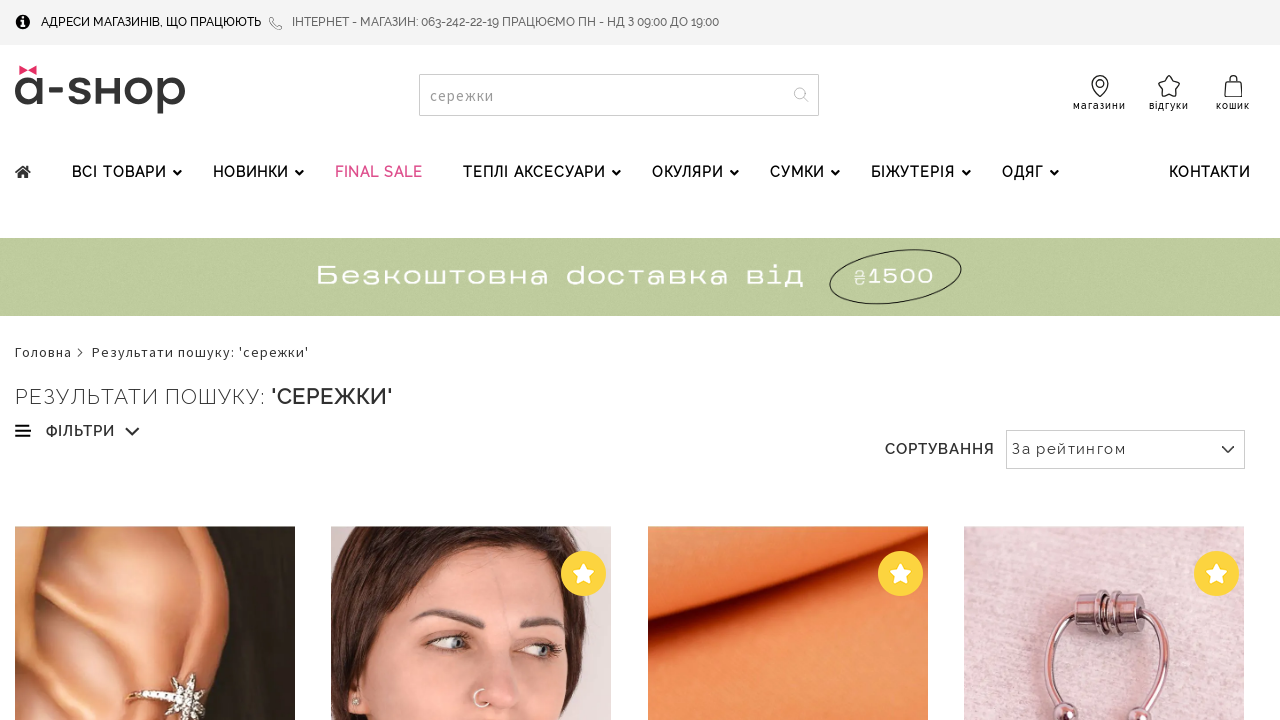